Tests adding a new todo item to the list and verifies it appears

Starting URL: https://example.cypress.io/todo

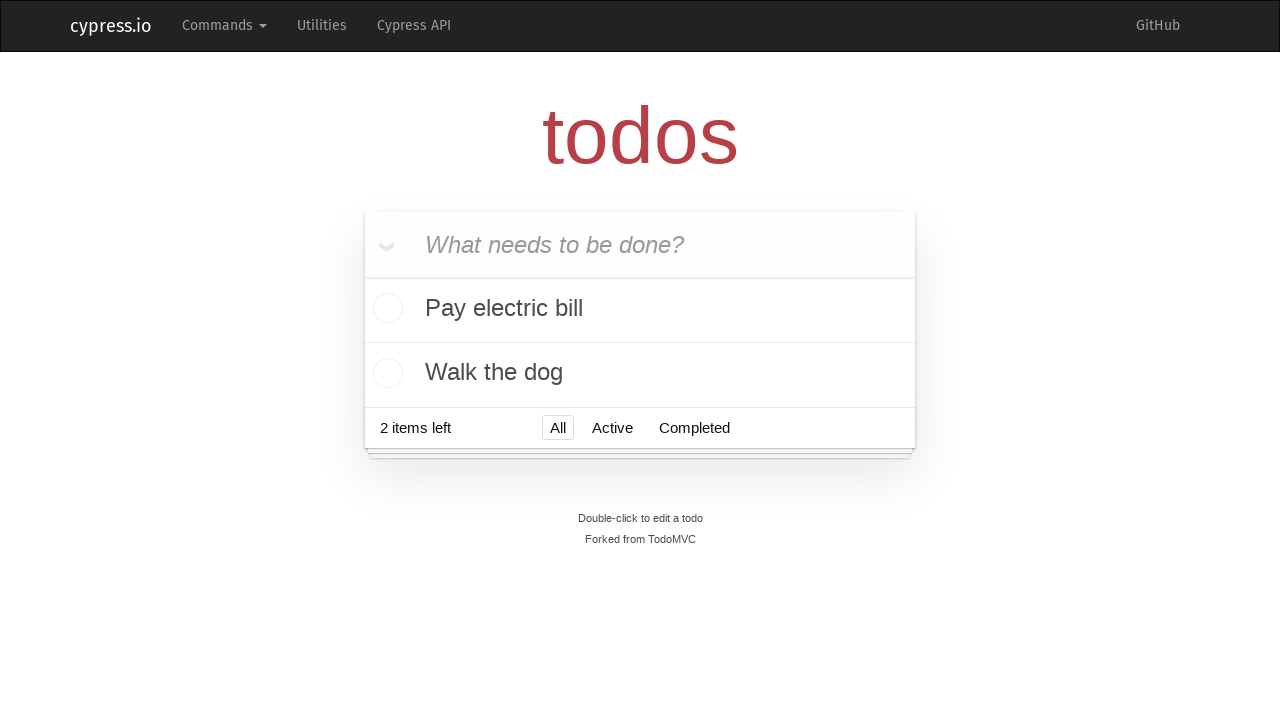

Filled new todo input field with 'Buy Milk' on .new-todo
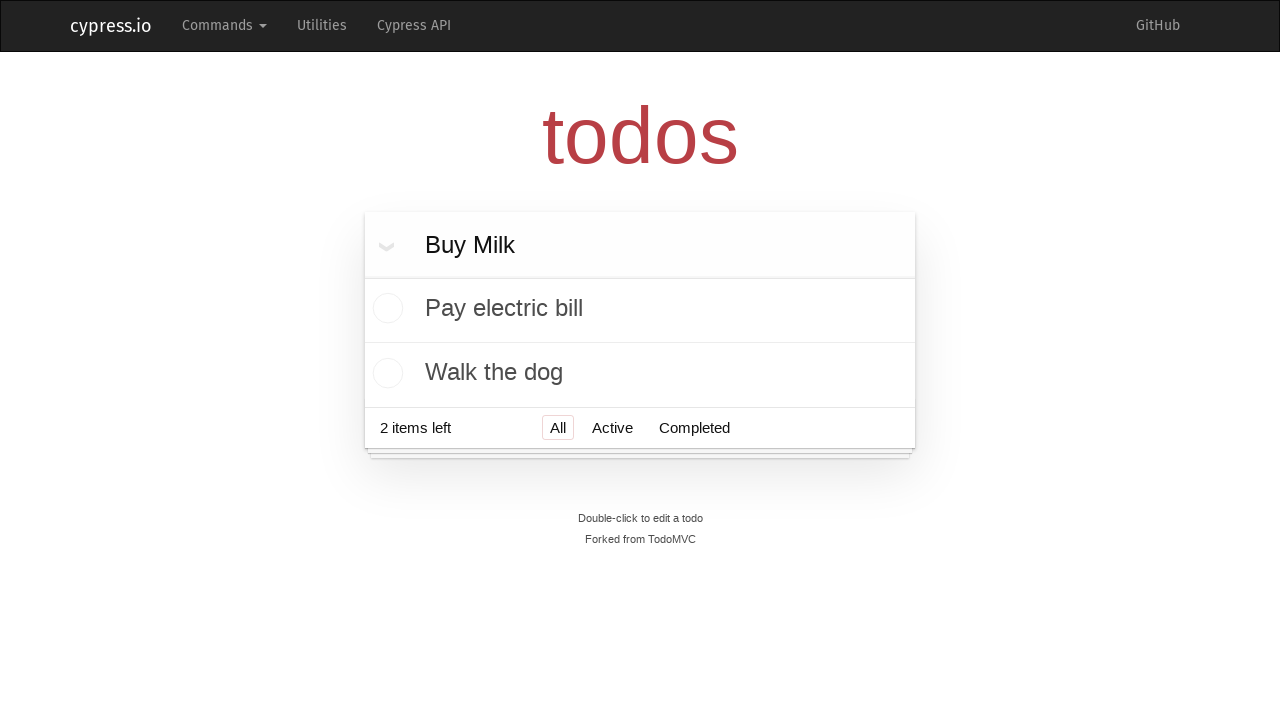

Pressed Enter to submit new todo on .new-todo
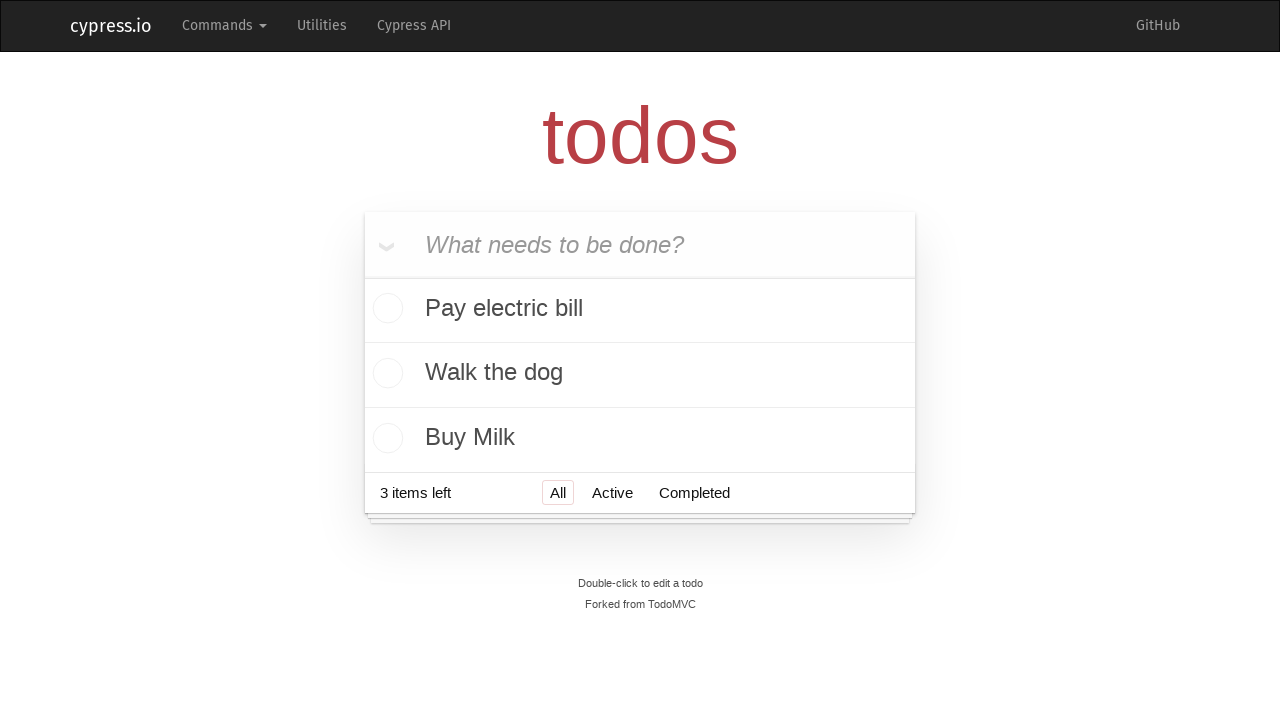

Located all todo items in the list
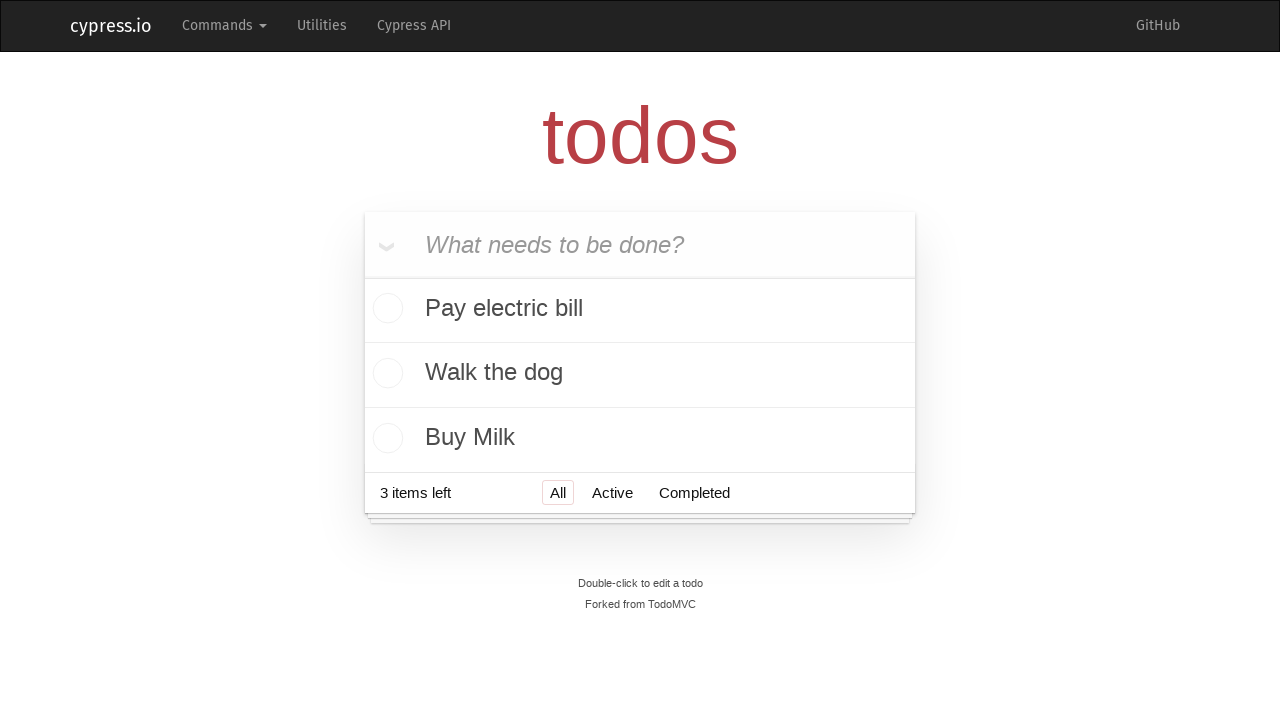

Selected the last todo item
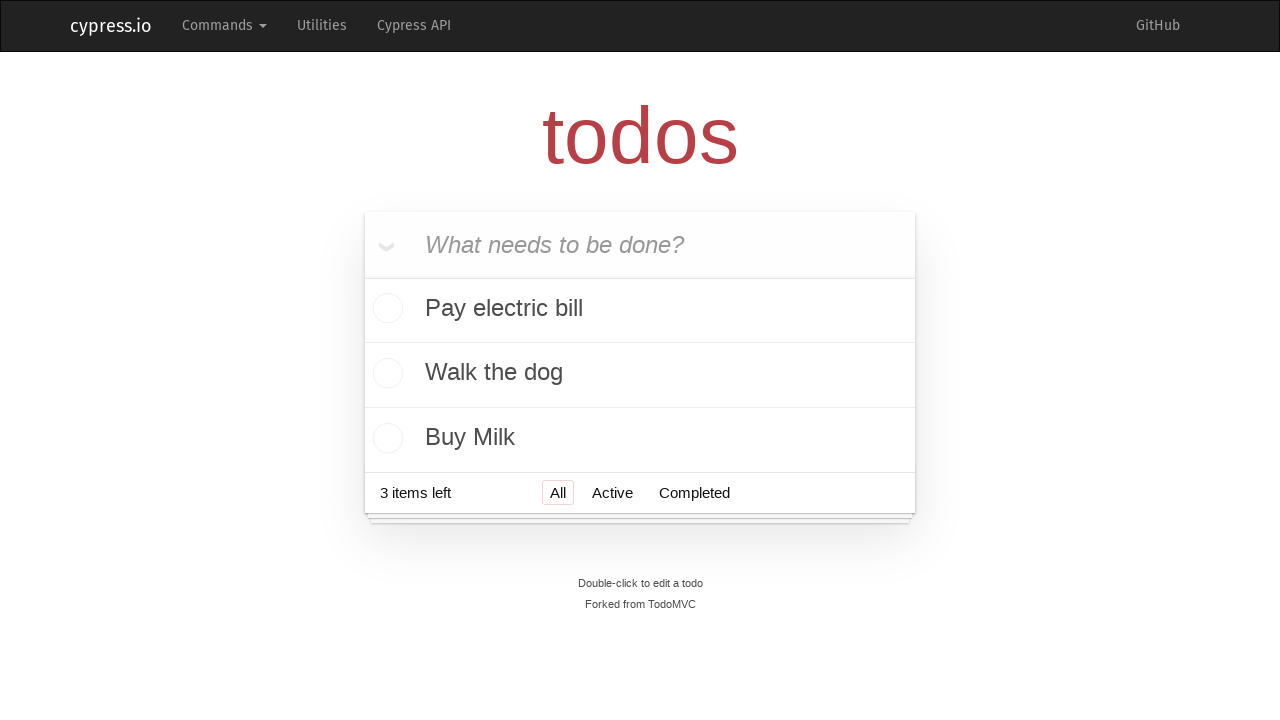

Verified the new todo 'Buy Milk' appears as the last item in the list
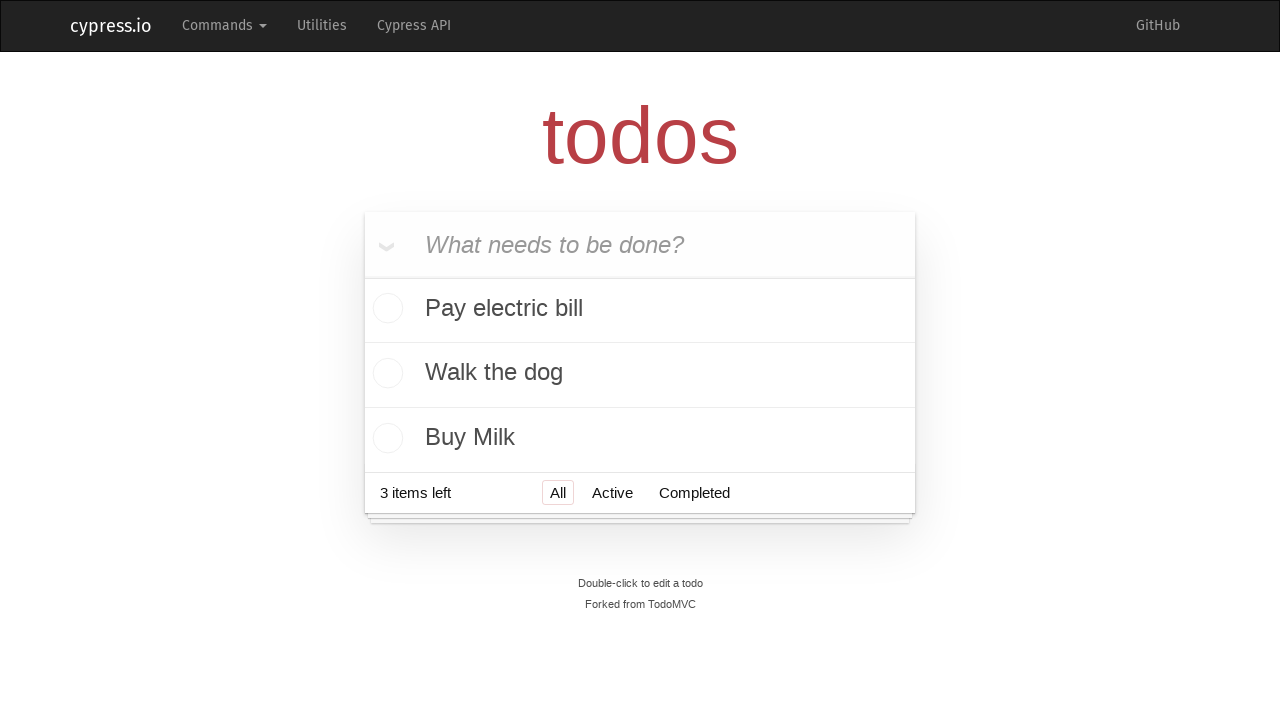

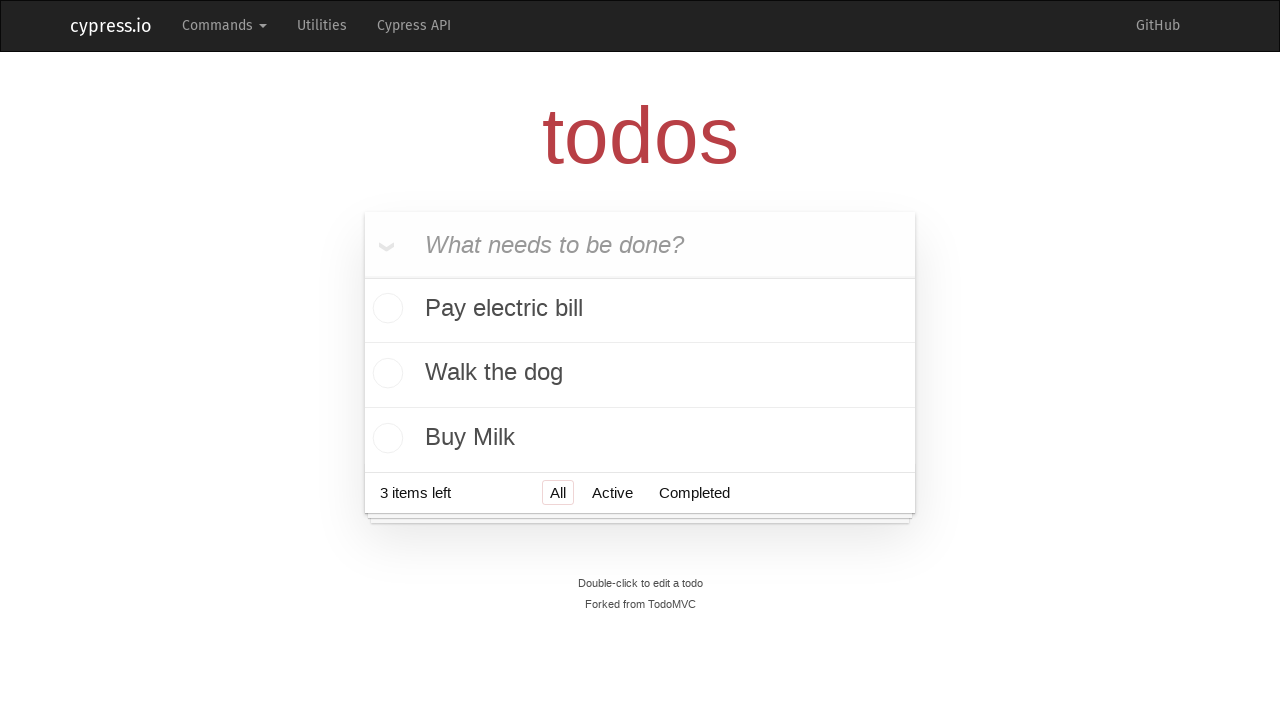